Tests login form validation by clicking login button with empty username and password fields to verify error message appears

Starting URL: https://www.saucedemo.com/

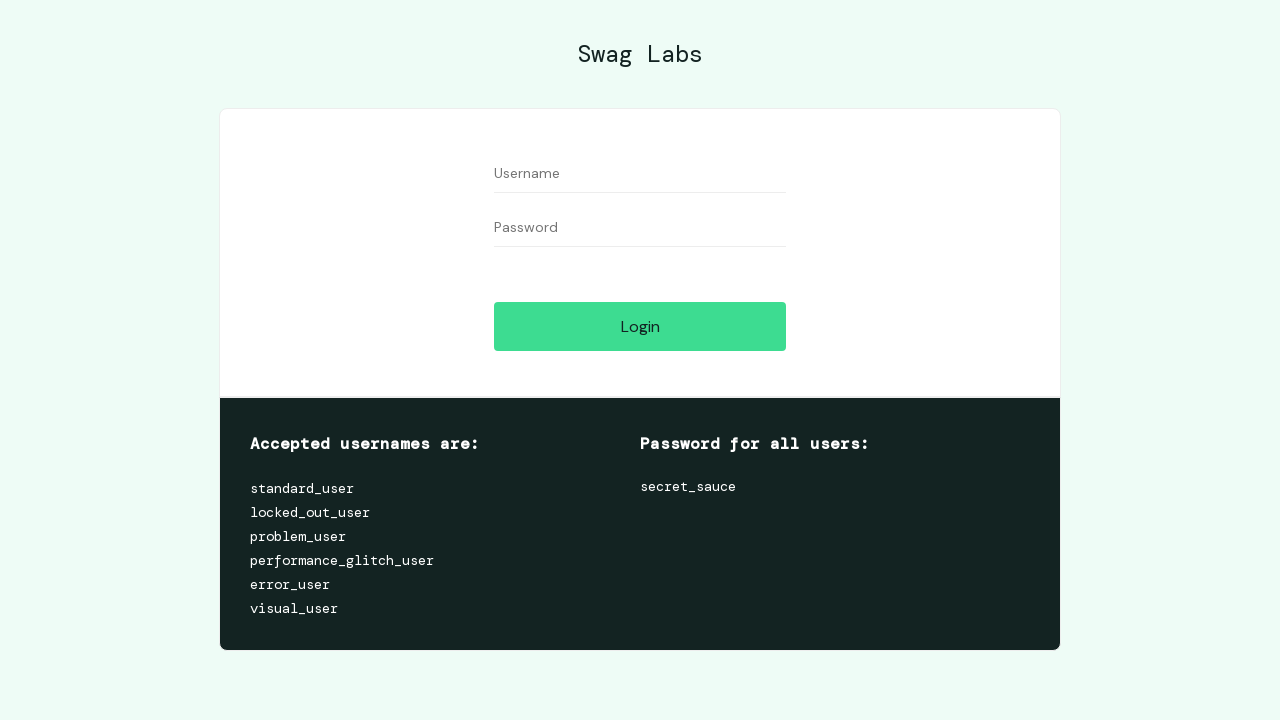

Clicked login button with empty username and password fields at (640, 326) on #login-button
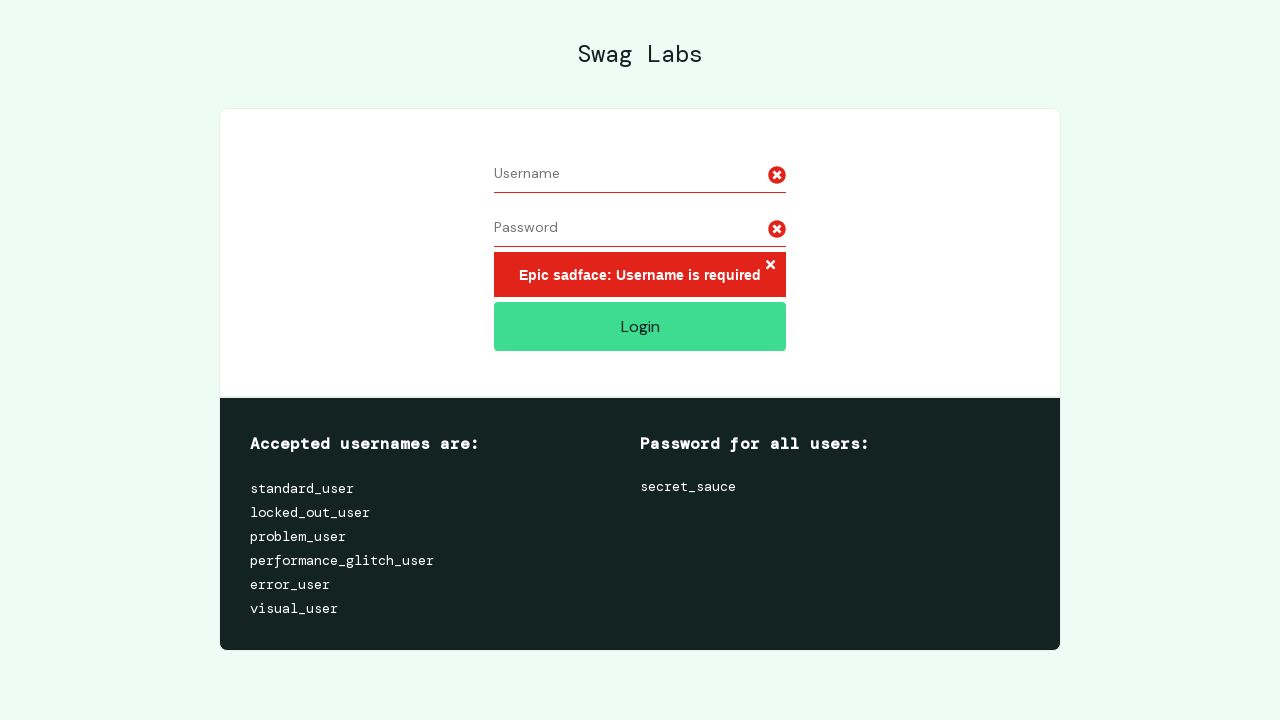

Error message container appeared on the page
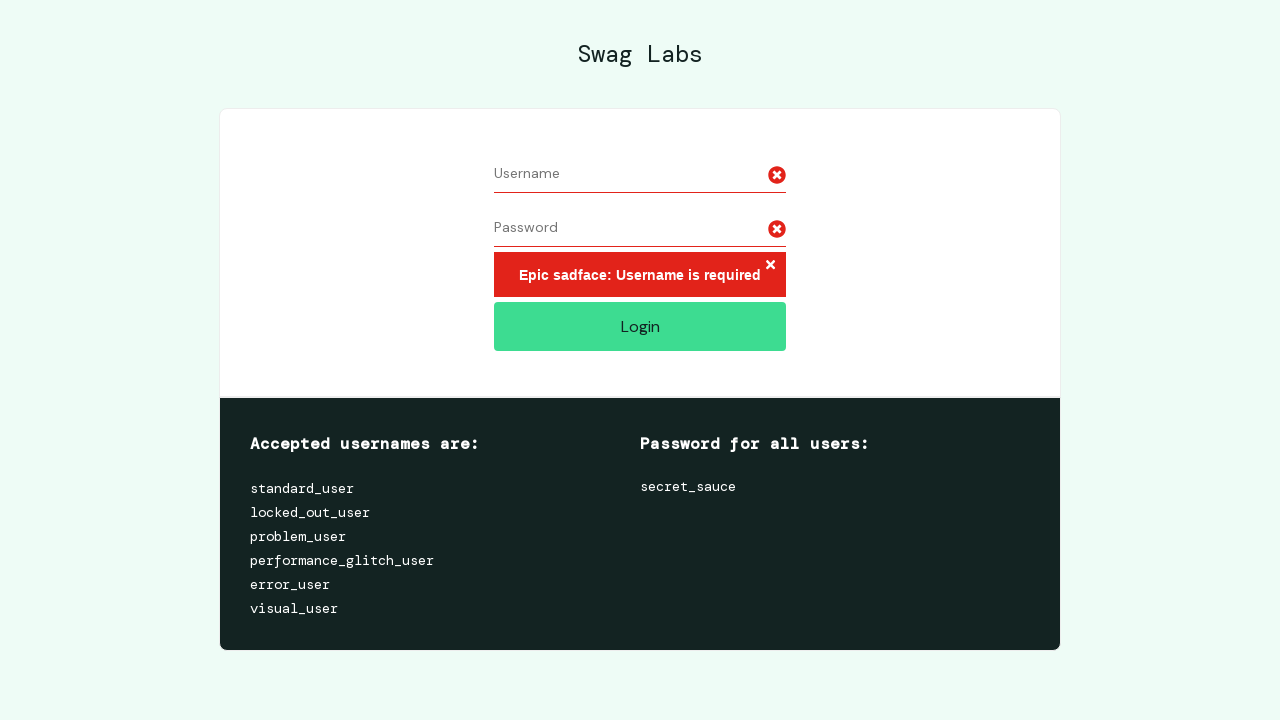

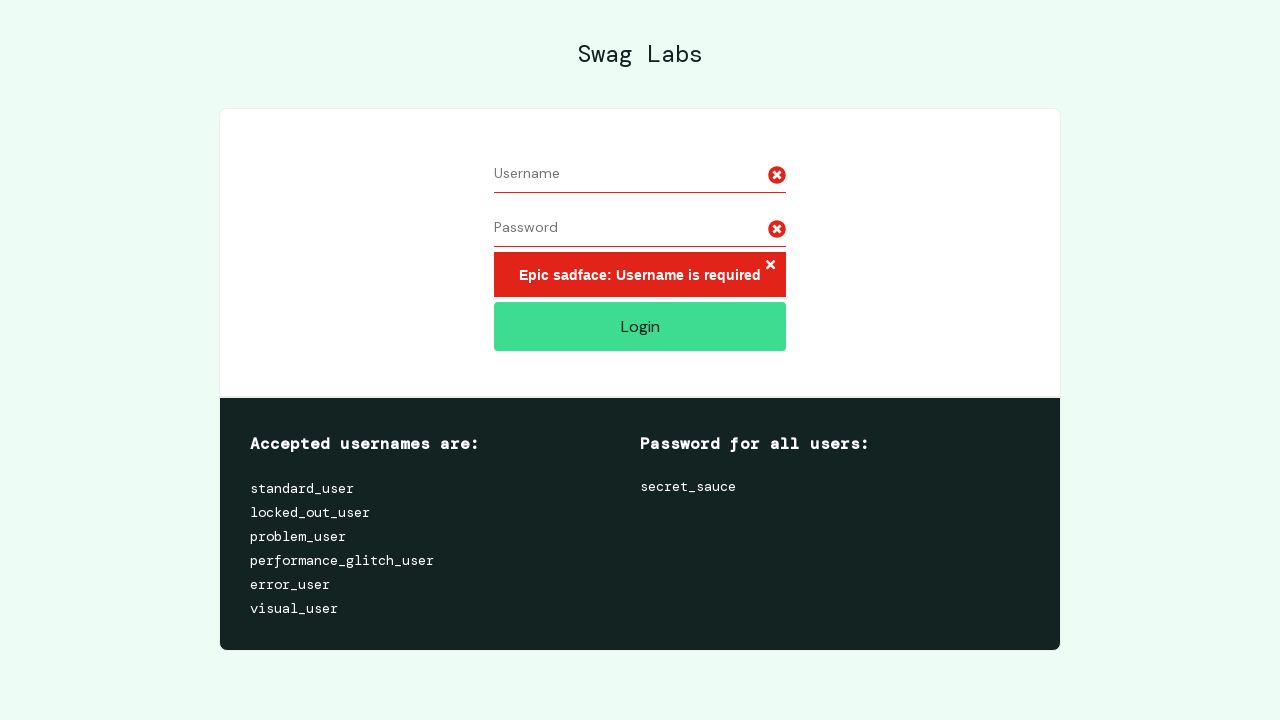